Navigates to Walmart website and verifies the page loads by checking the title is present

Starting URL: https://www.walmart.com

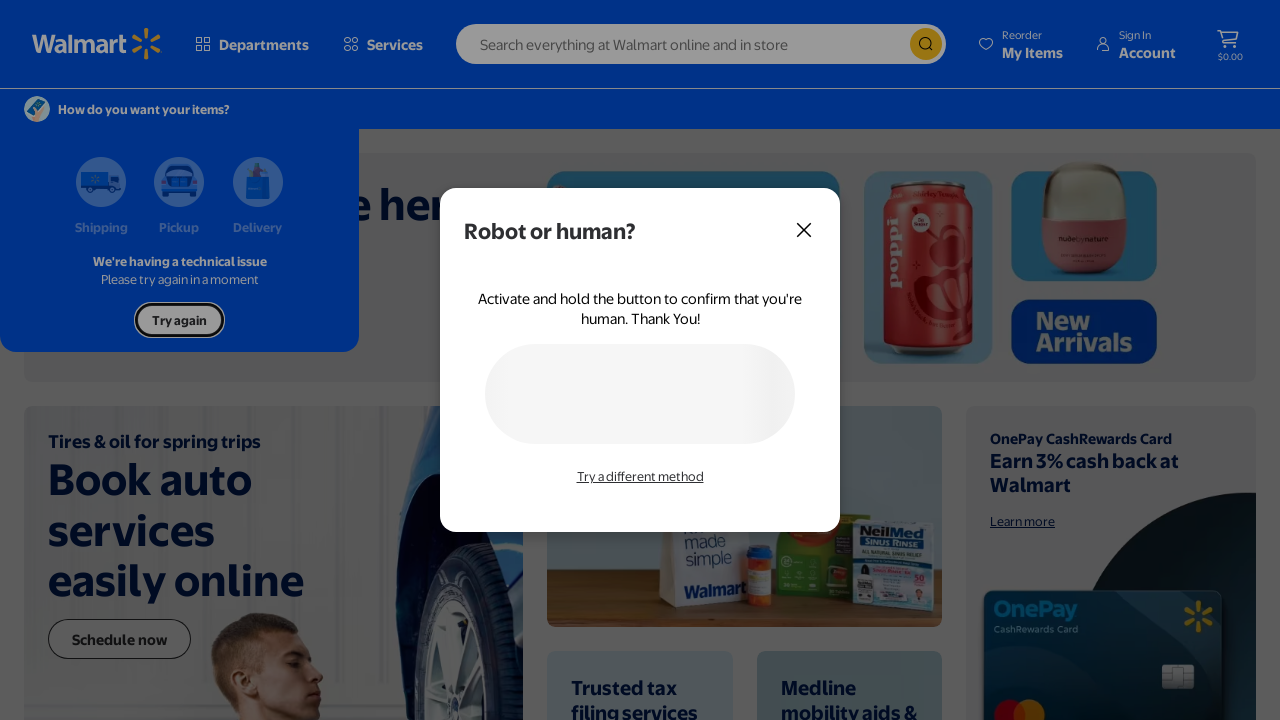

Waited for page to reach domcontentloaded state
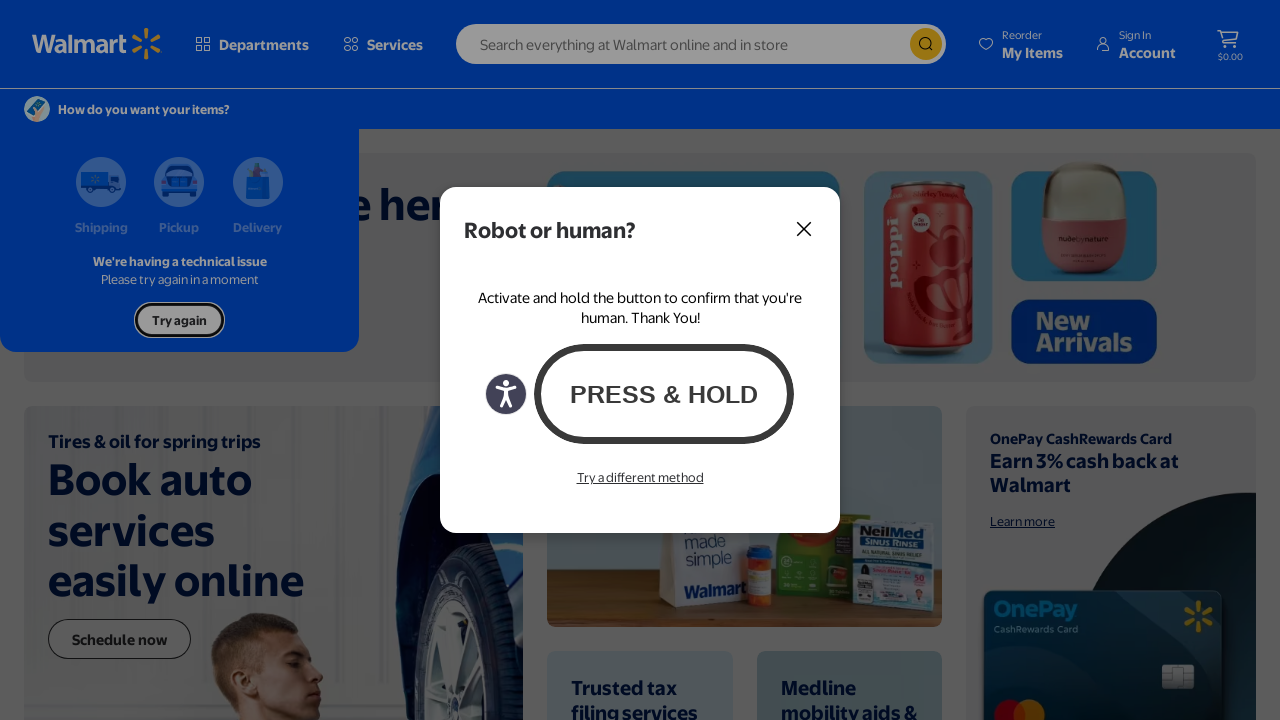

Retrieved and normalized page title
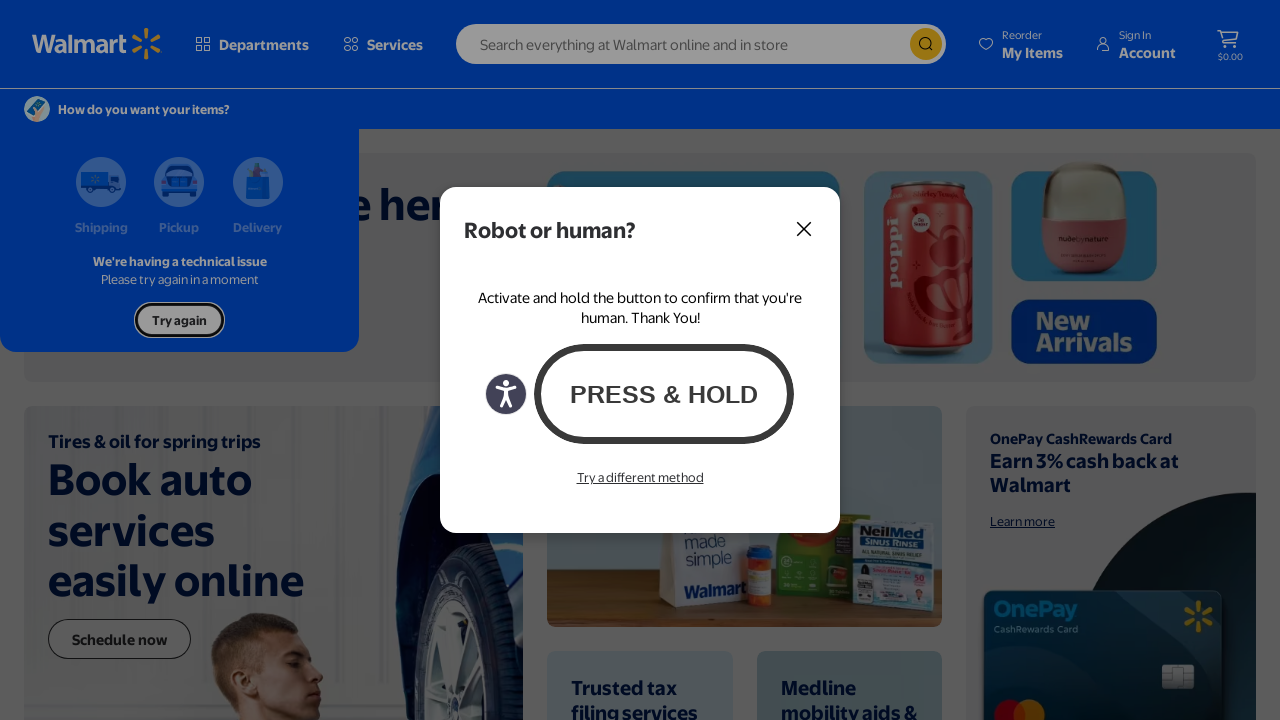

Retrieved and normalized current URL
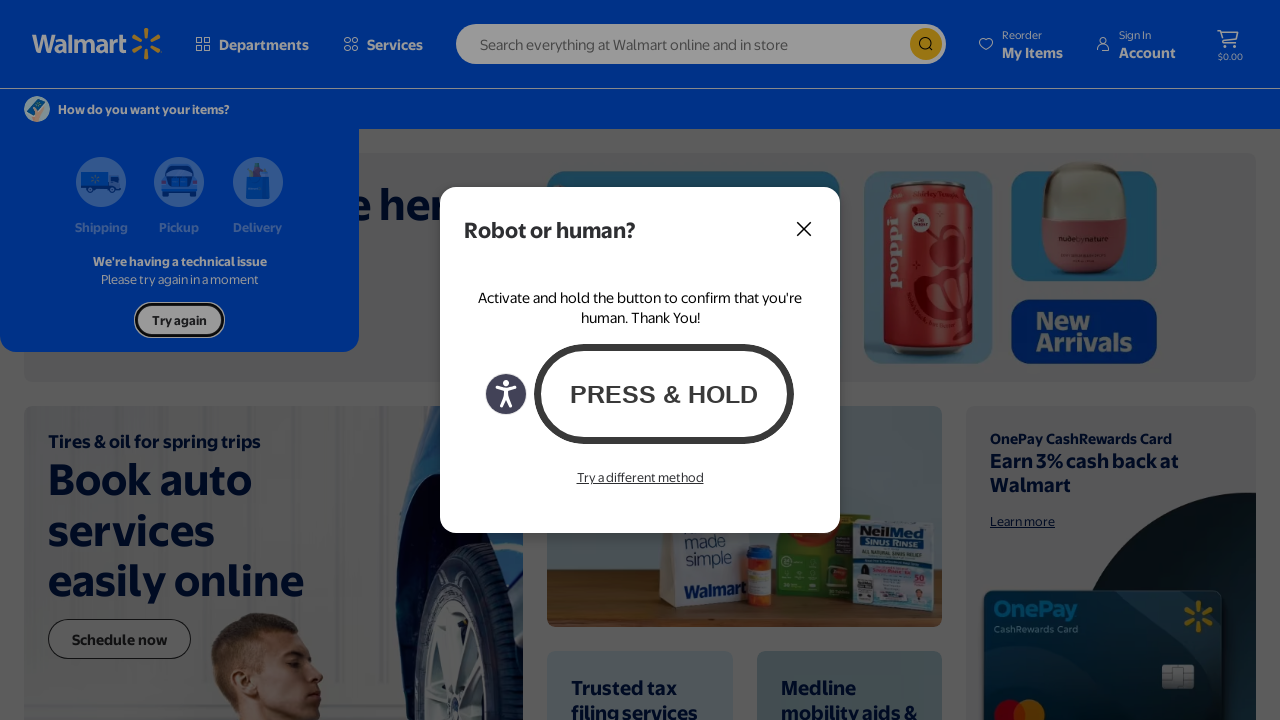

Verified page title is not empty
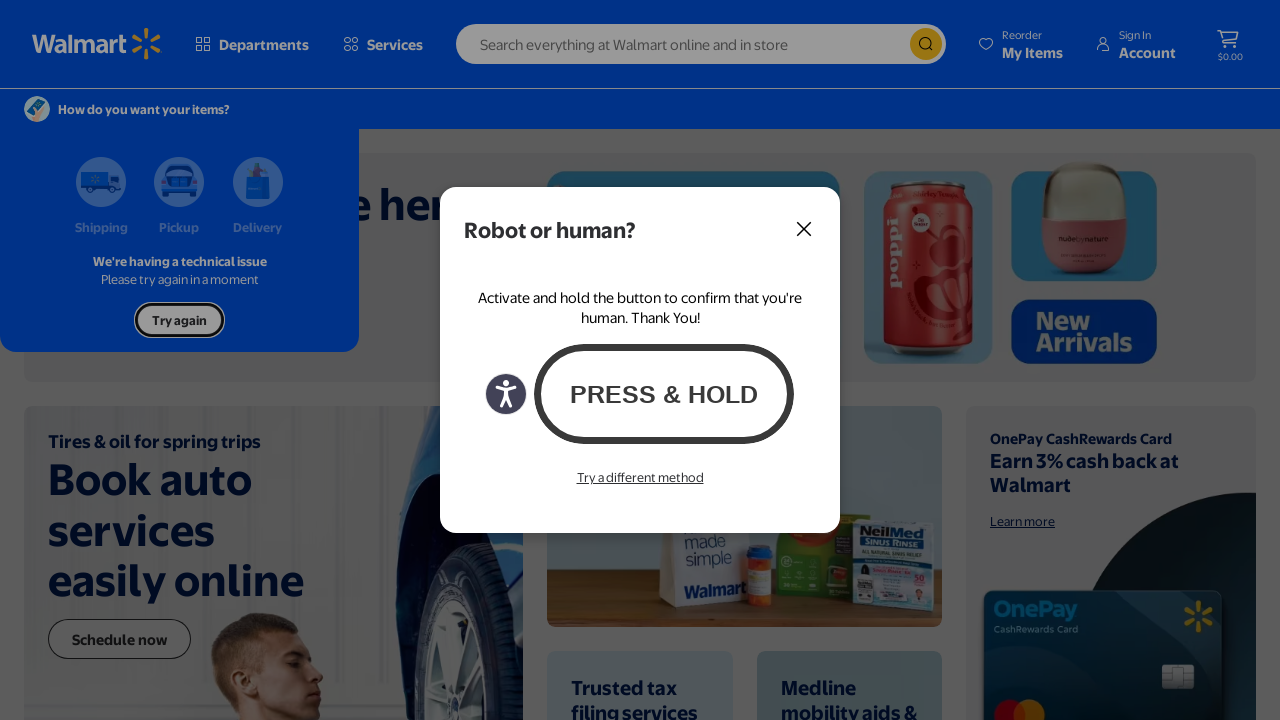

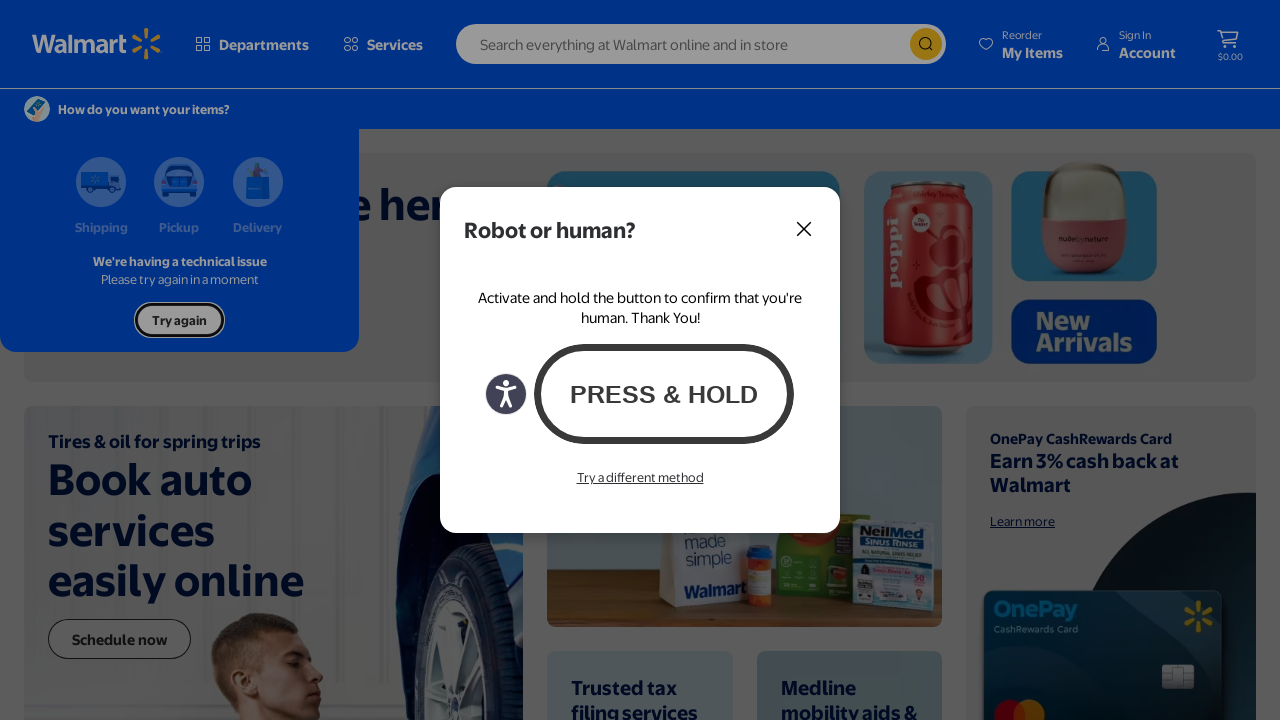